Tests selecting an option from a dropdown list by iterating through all options and clicking the one with matching text, then verifying the selection was successful.

Starting URL: https://the-internet.herokuapp.com/dropdown

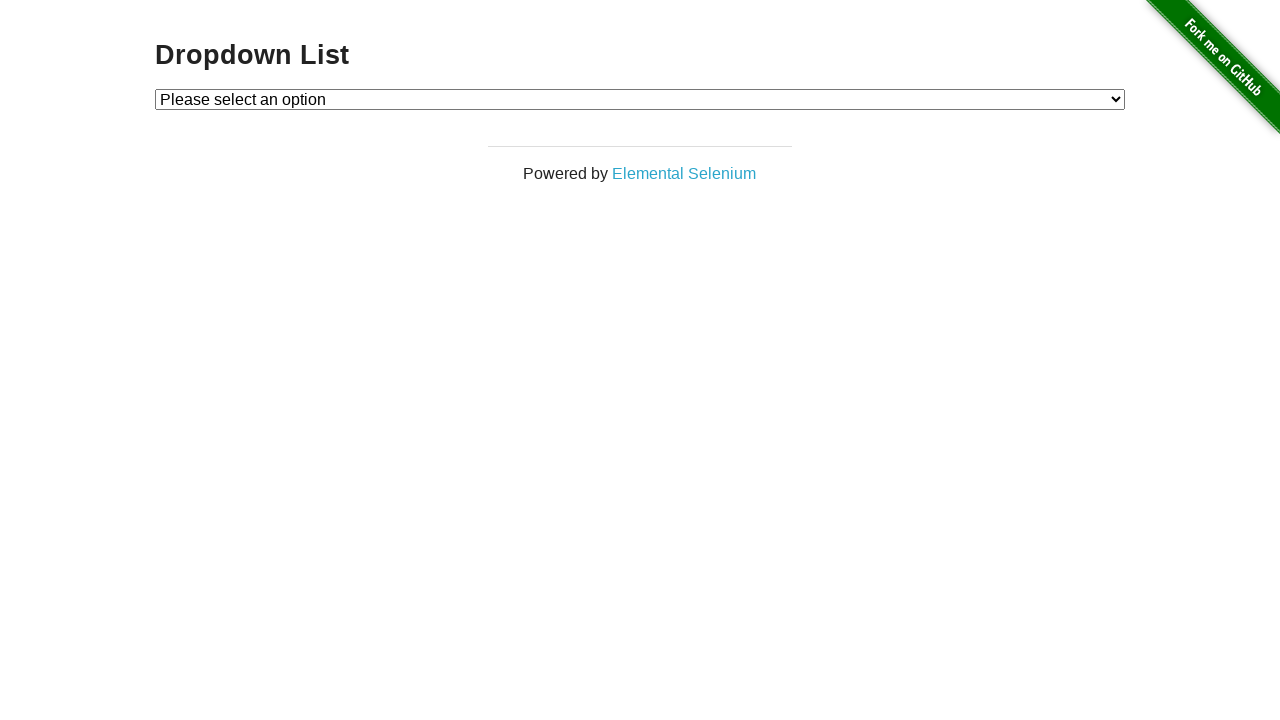

Selected 'Option 1' from the dropdown menu on #dropdown
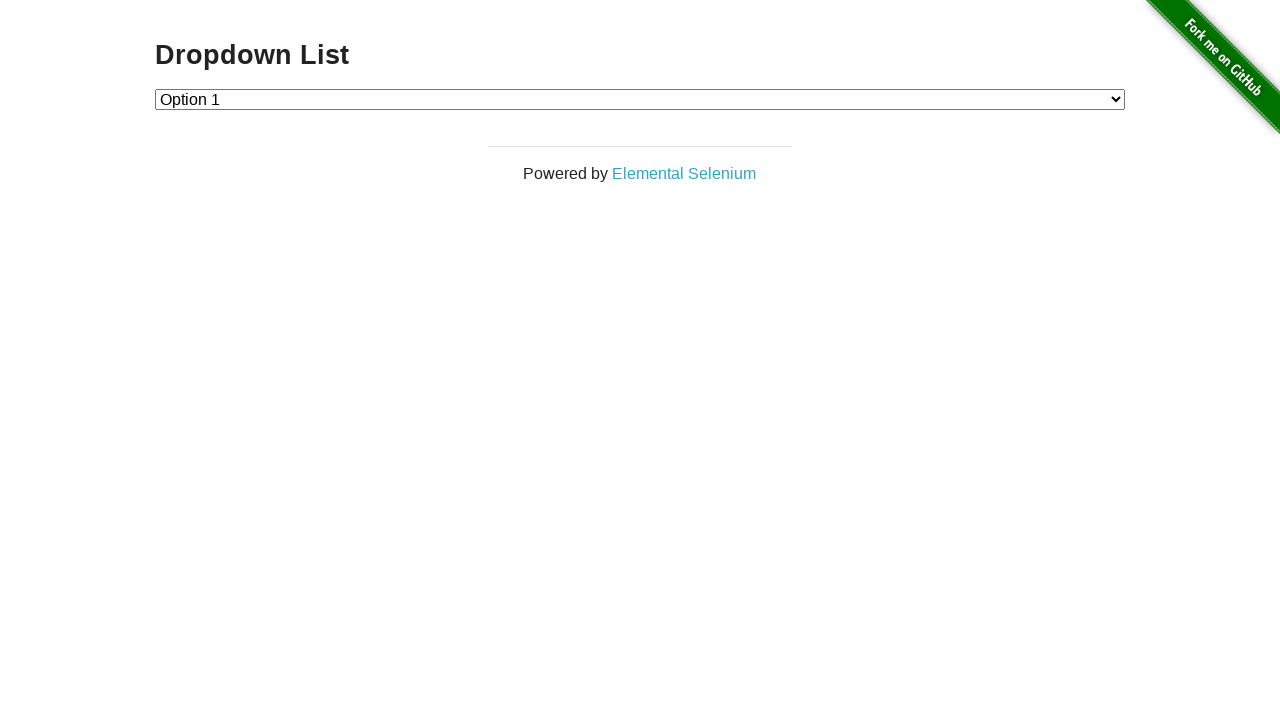

Retrieved the selected dropdown value
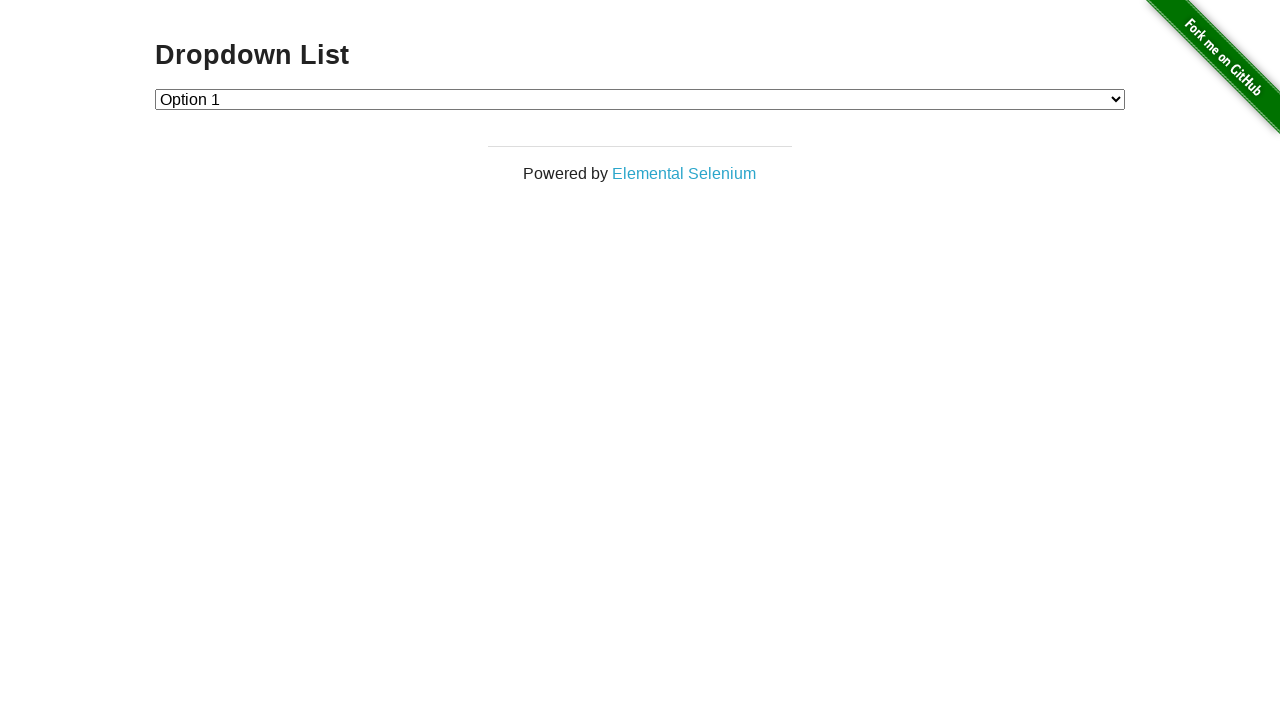

Verified that the selected value is '1'
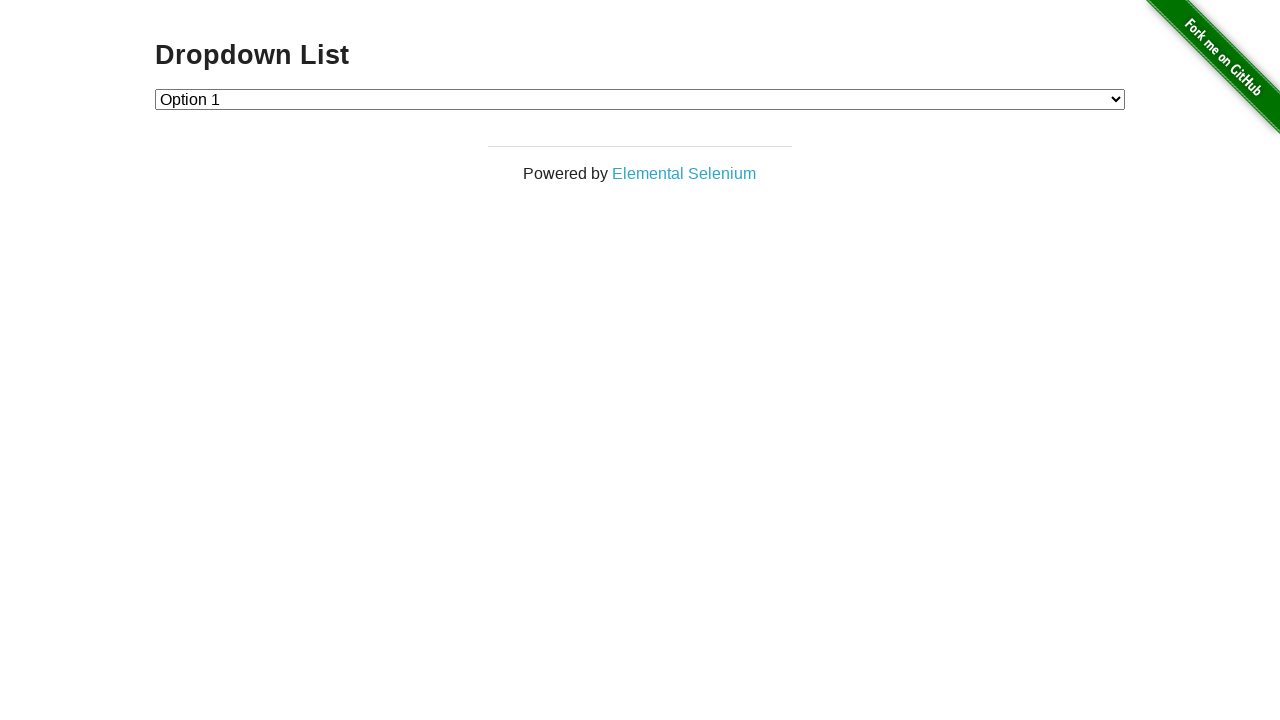

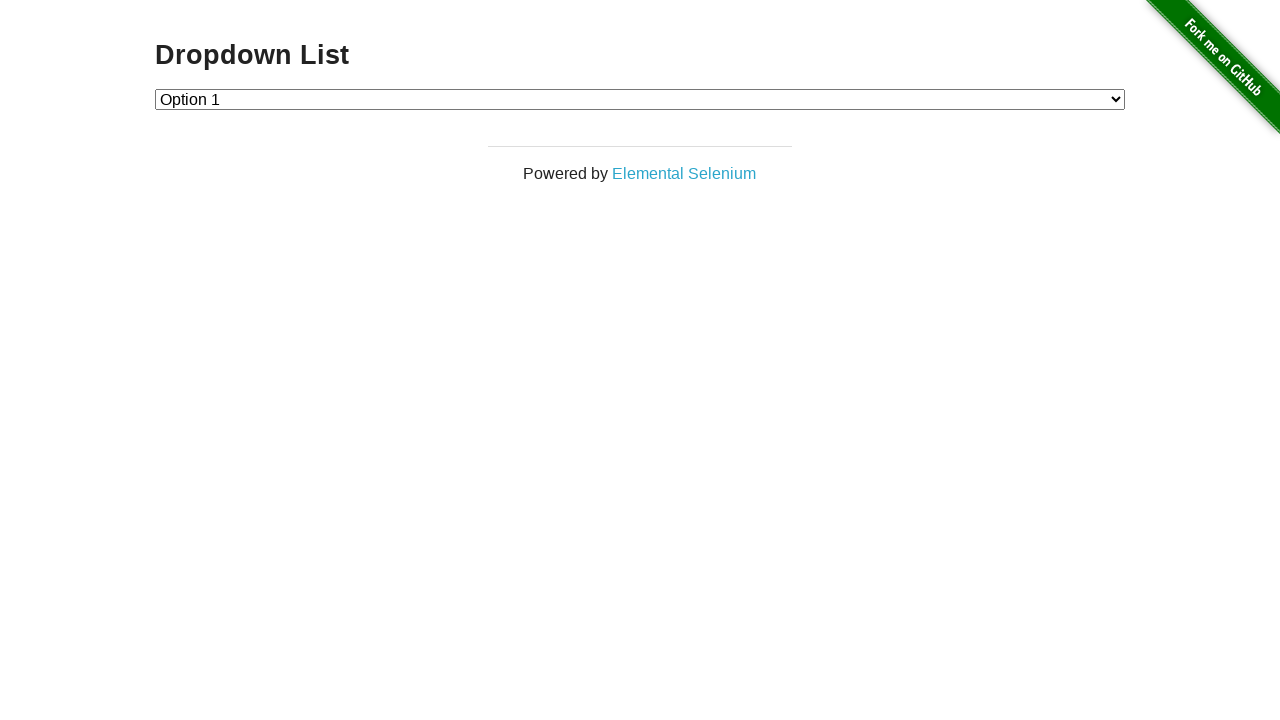